Tests dropdown functionality by navigating to a dropdown page and selecting an option from a select element

Starting URL: https://the-internet.herokuapp.com/

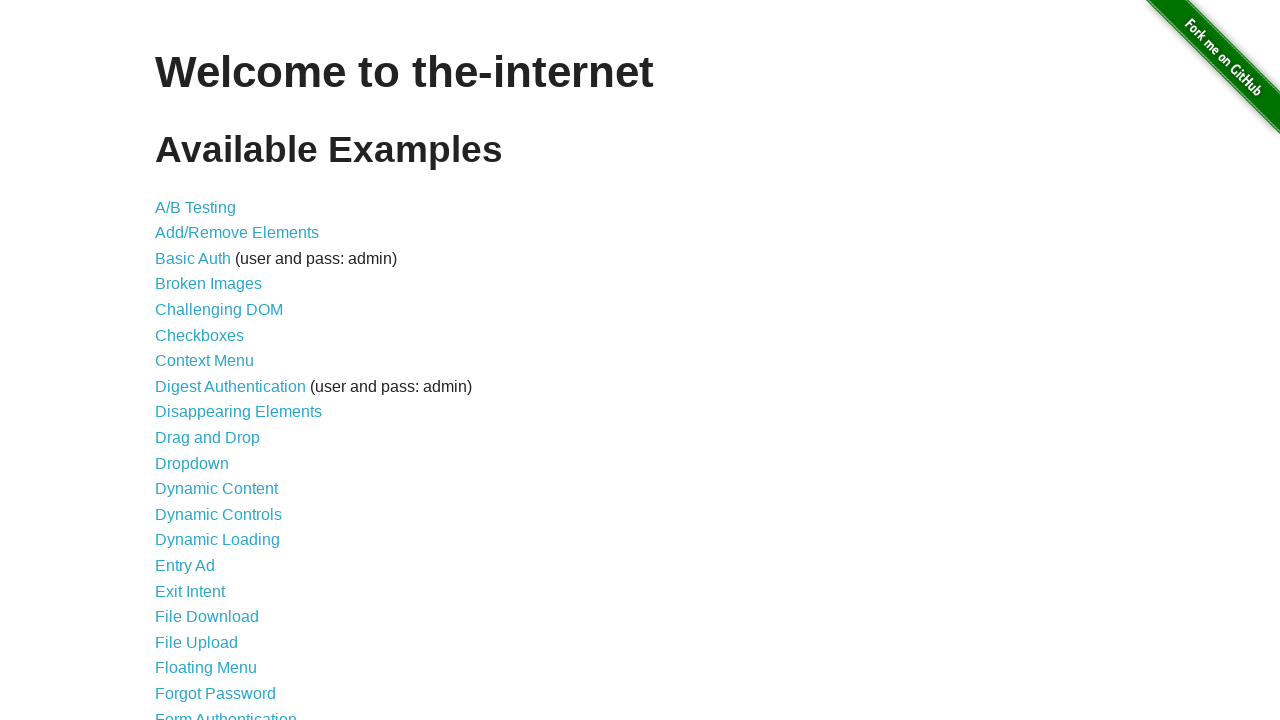

Clicked on Dropdown link to navigate to dropdown page at (192, 463) on a:has-text('Dropdown')
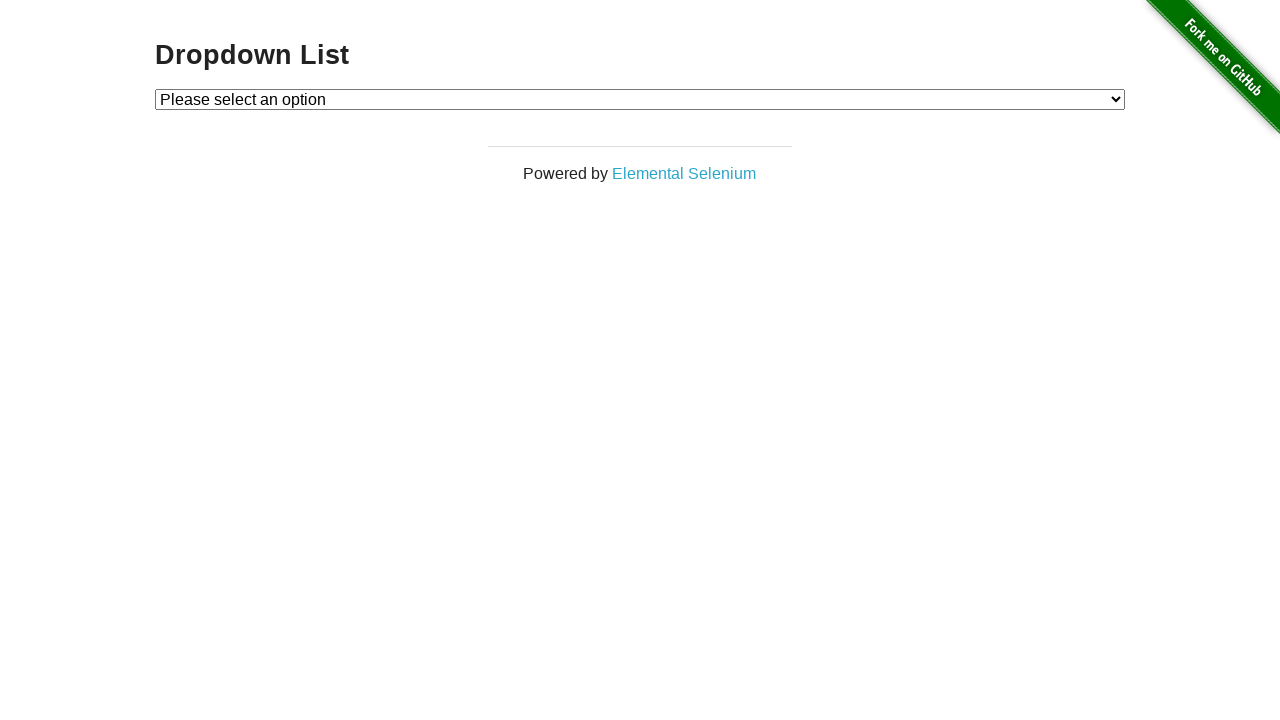

Dropdown page loaded successfully
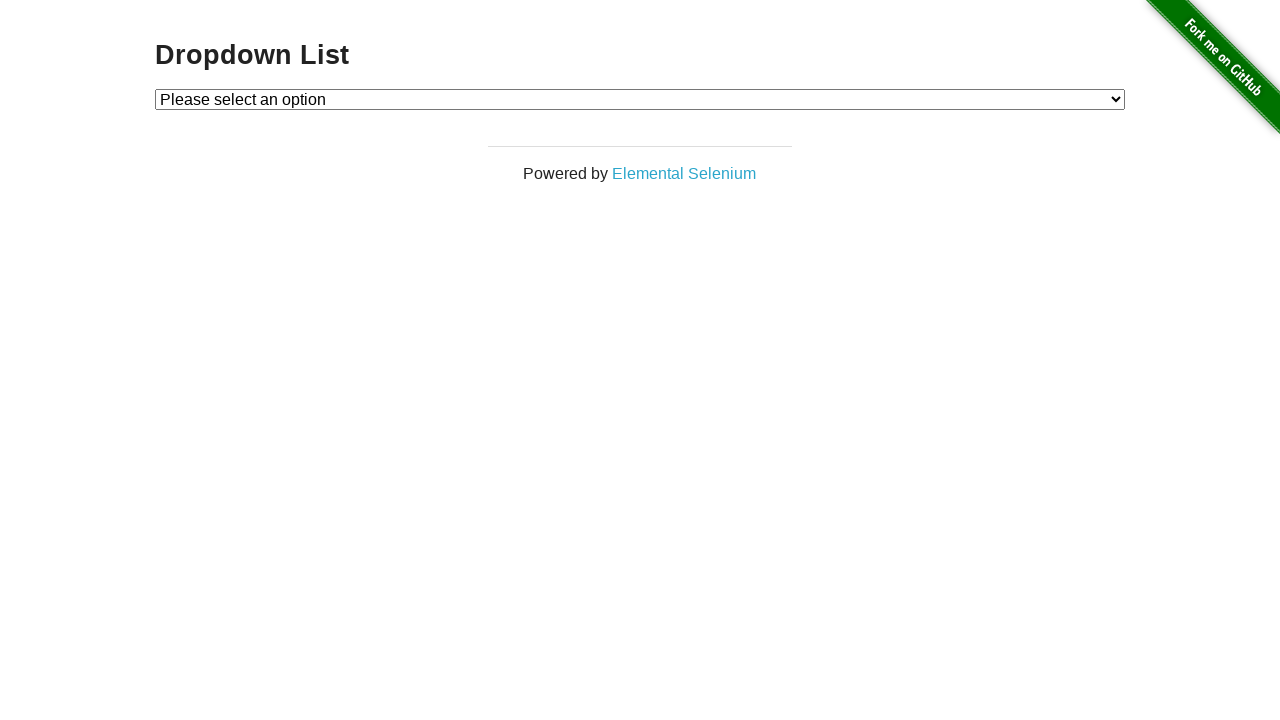

Selected Option 2 from dropdown element on #dropdown
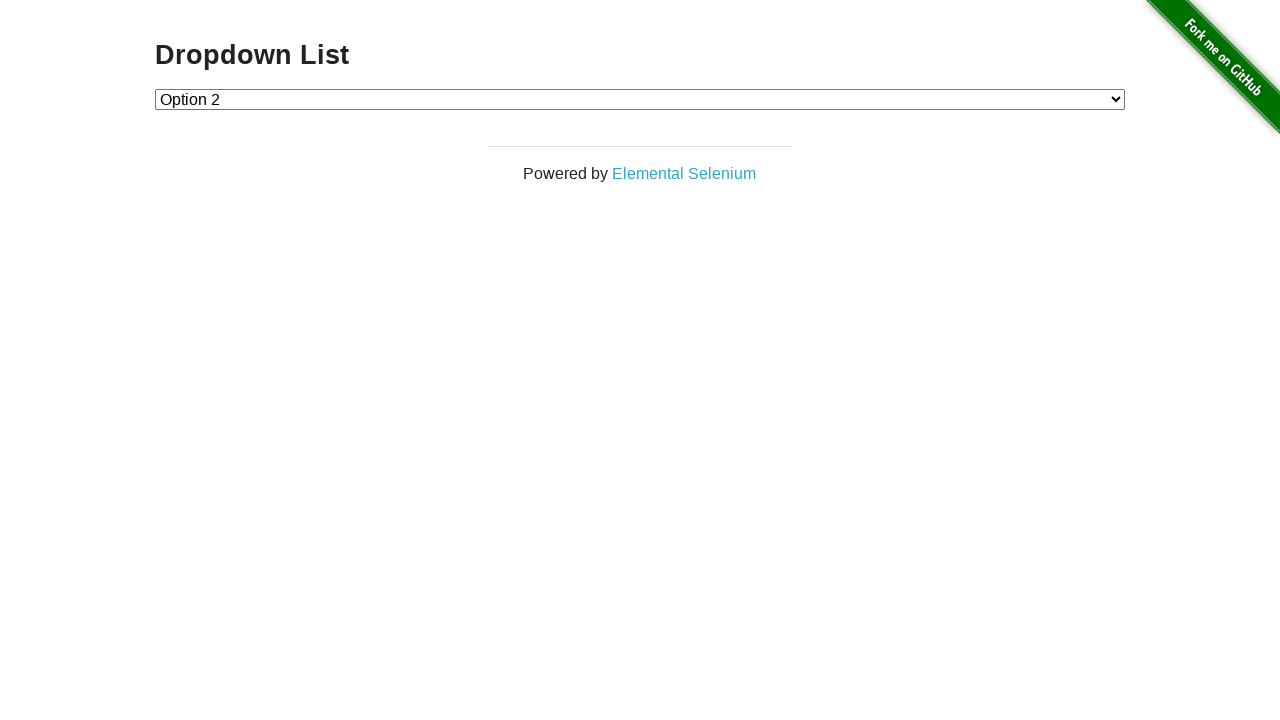

Retrieved selected dropdown value
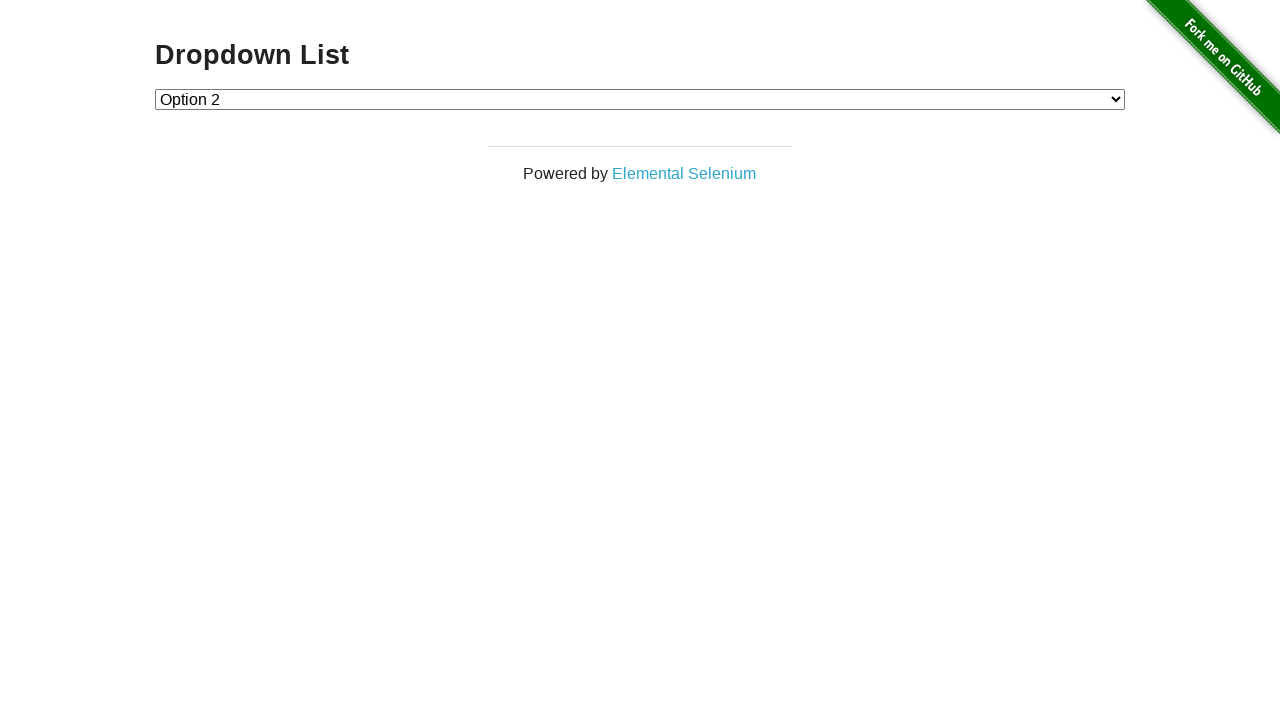

Verified dropdown selection is correct (value='2')
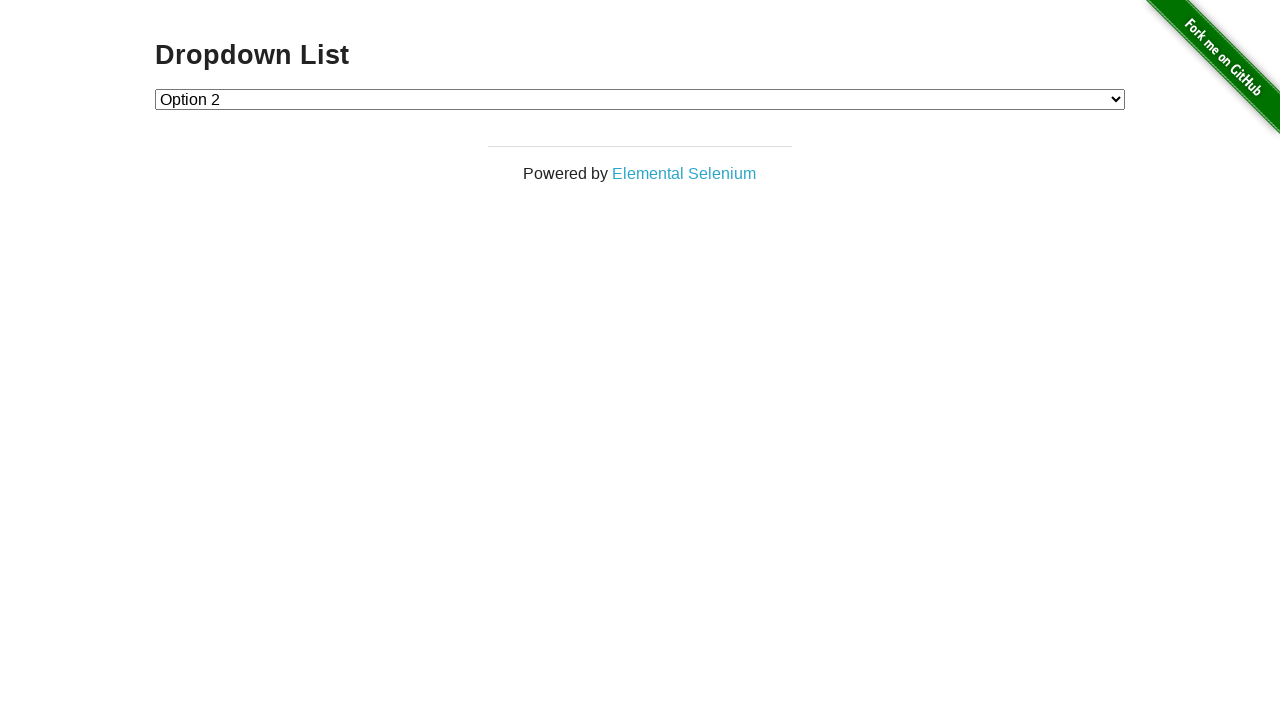

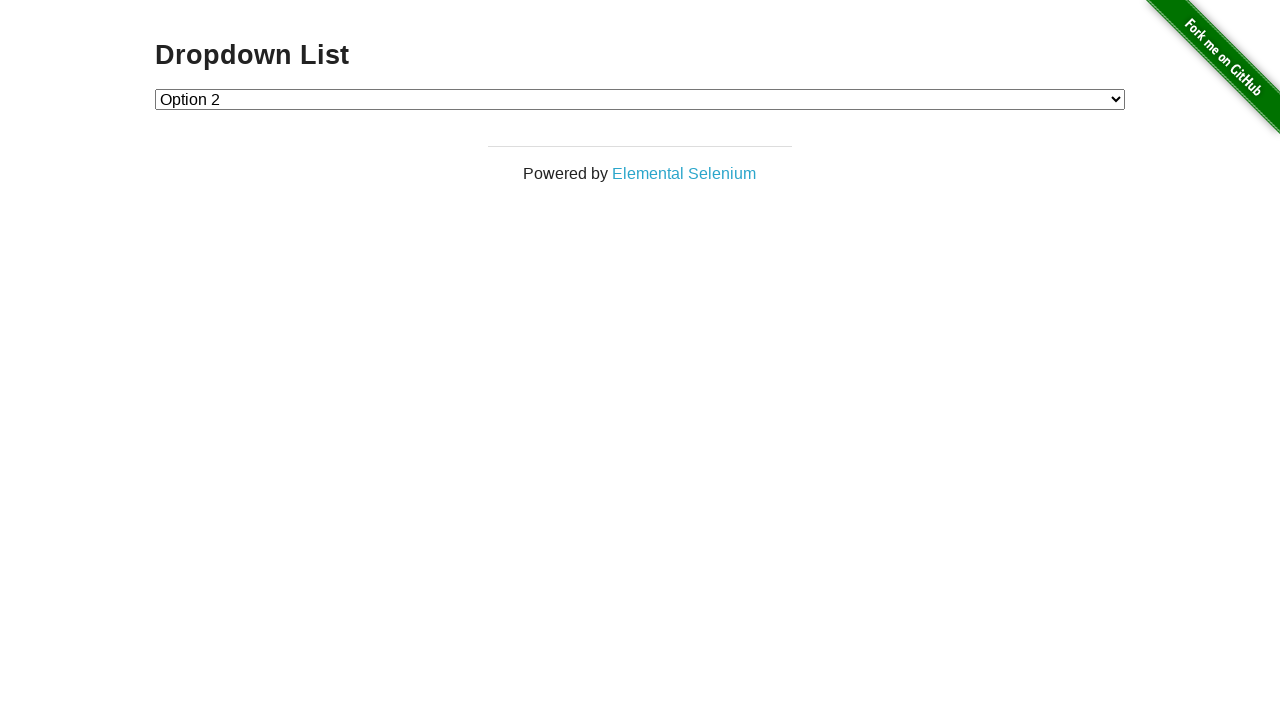